Tests confirm dialog functionality by entering a name, clicking the confirm button, and accepting the confirmation dialog

Starting URL: https://rahulshettyacademy.com/AutomationPractice/

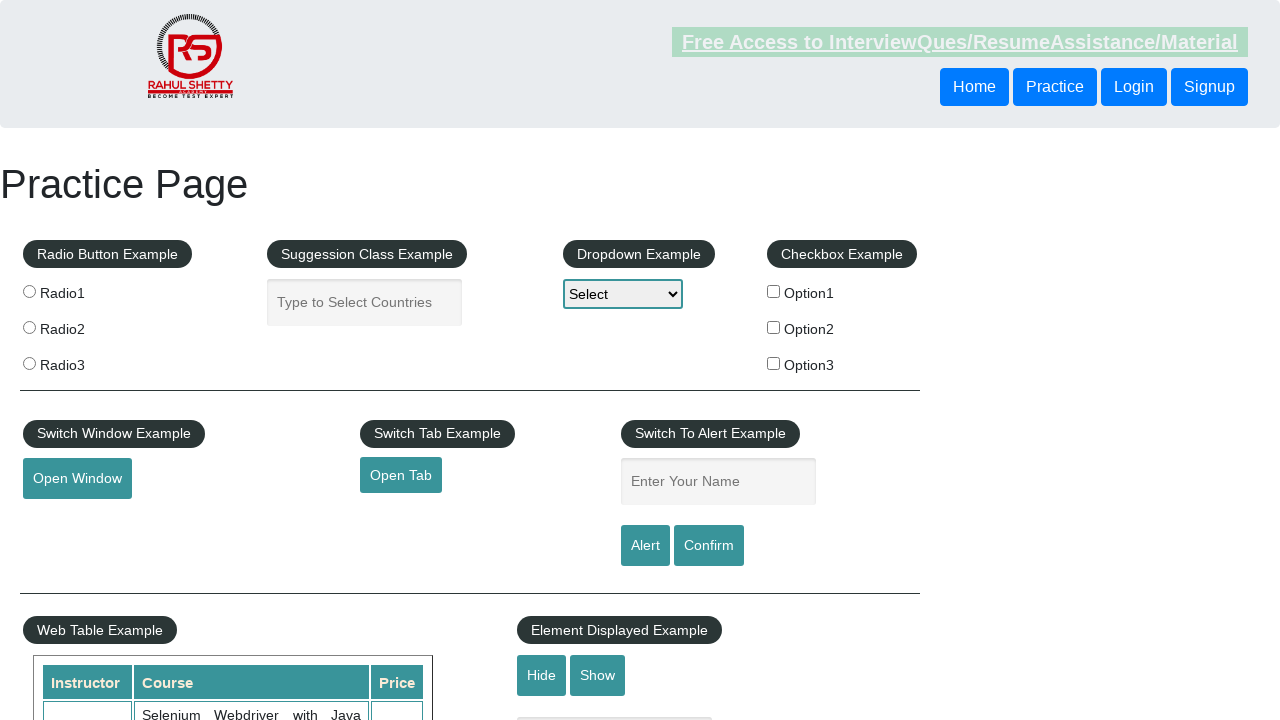

Clicked on the name input field at (718, 482) on #name
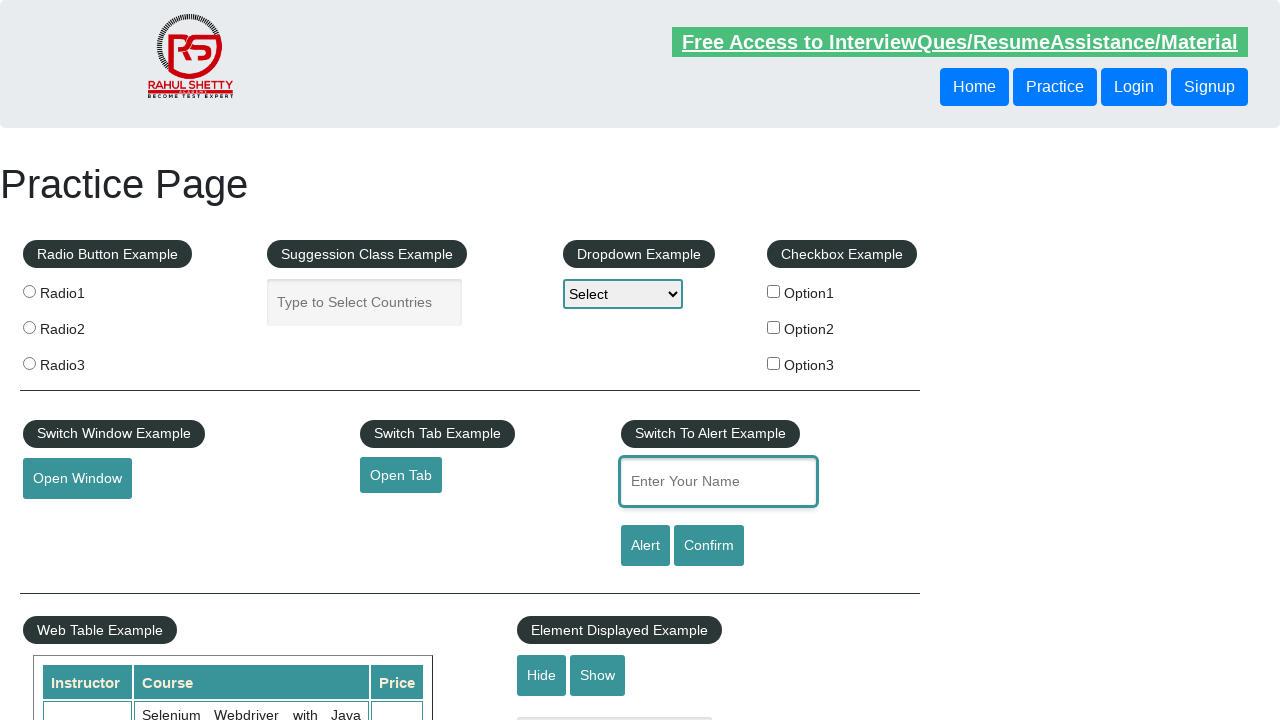

Entered 'katta' in the name input field on #name
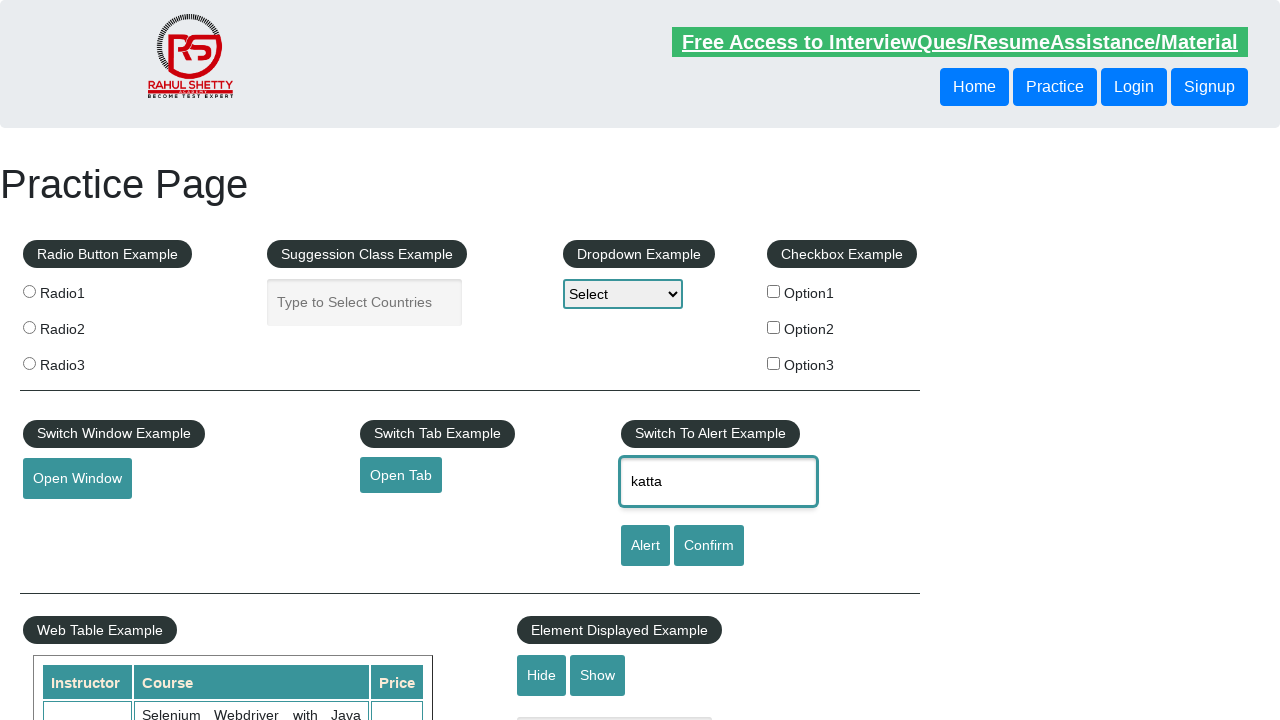

Clicked the confirm button at (709, 546) on #confirmbtn
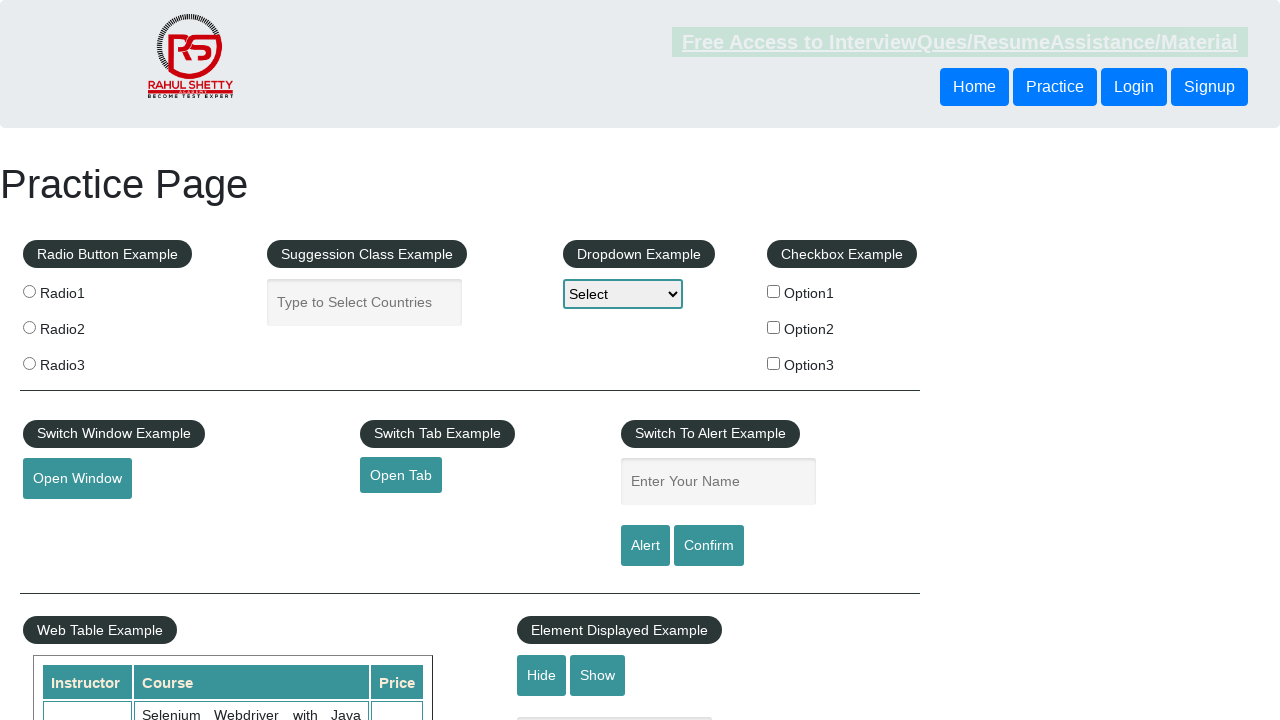

Set up dialog handler to accept confirmation dialog
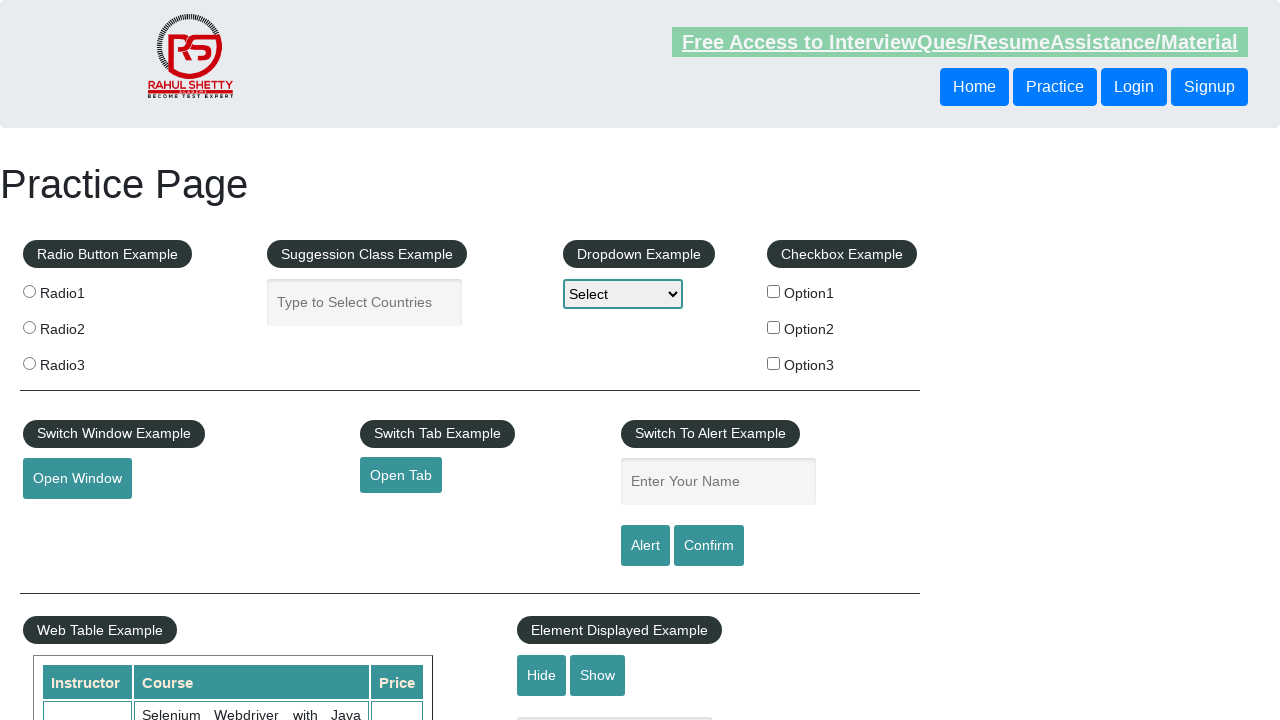

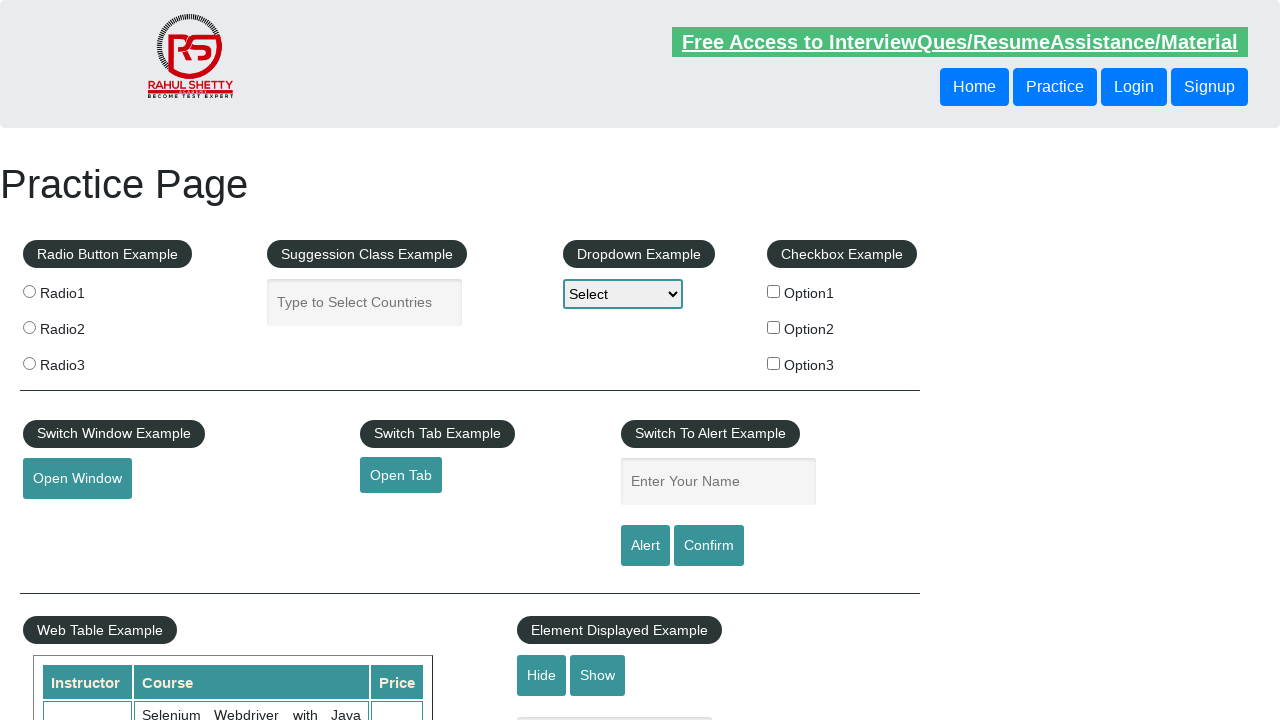